Tests a booking page by navigating to it, scrolling to the booking section, verifying the booking form is visible, and testing the thank you modal display functionality with mock data.

Starting URL: https://ittheal.com/3t/

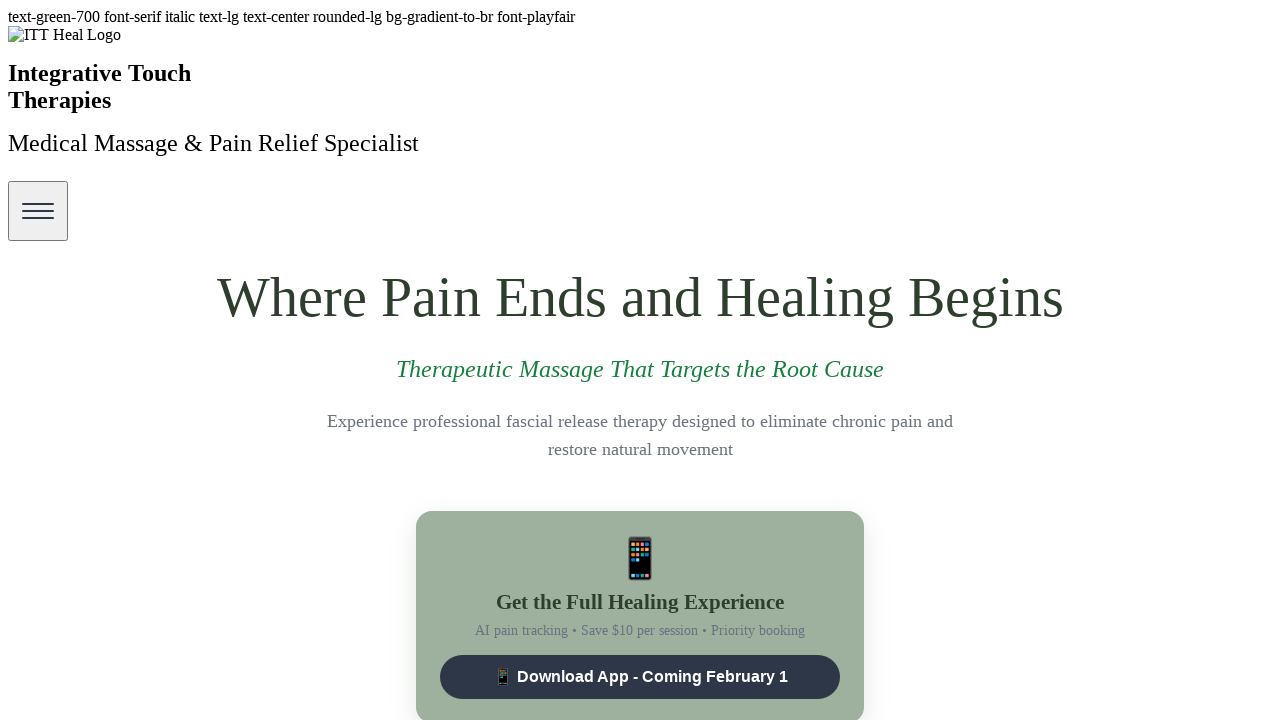

Waited for page to fully load (networkidle)
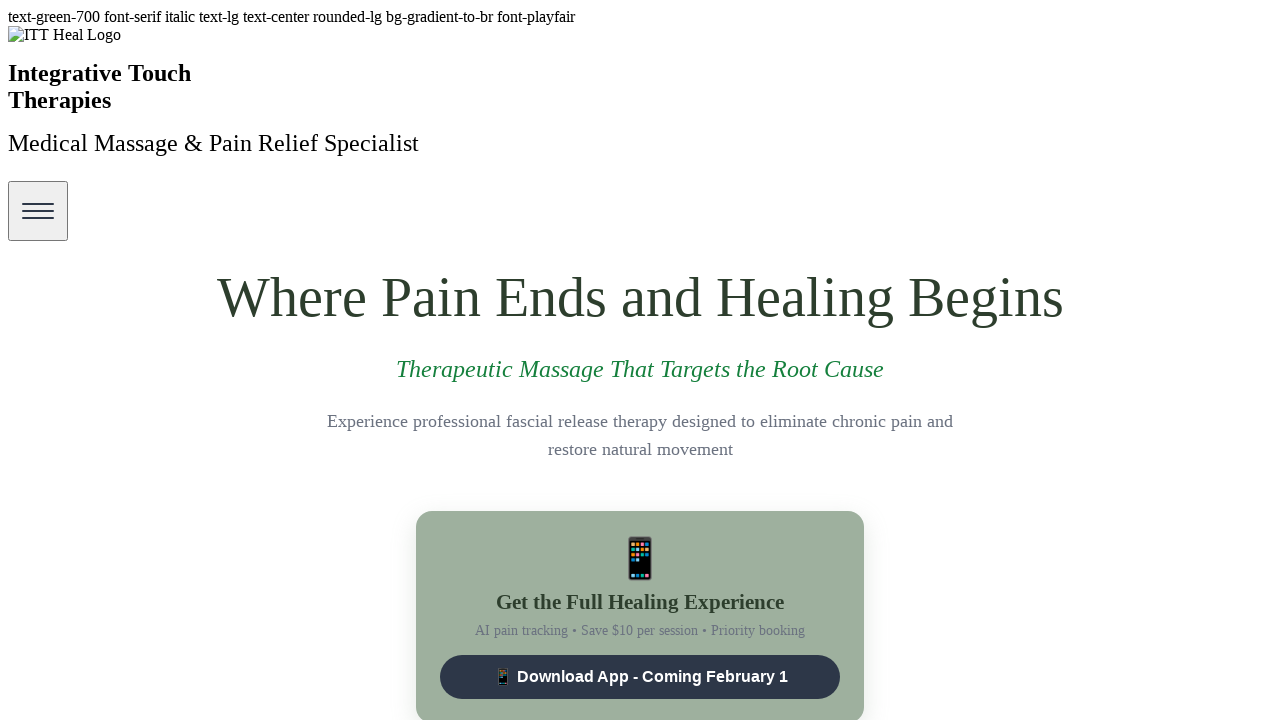

Scrolled to booking section
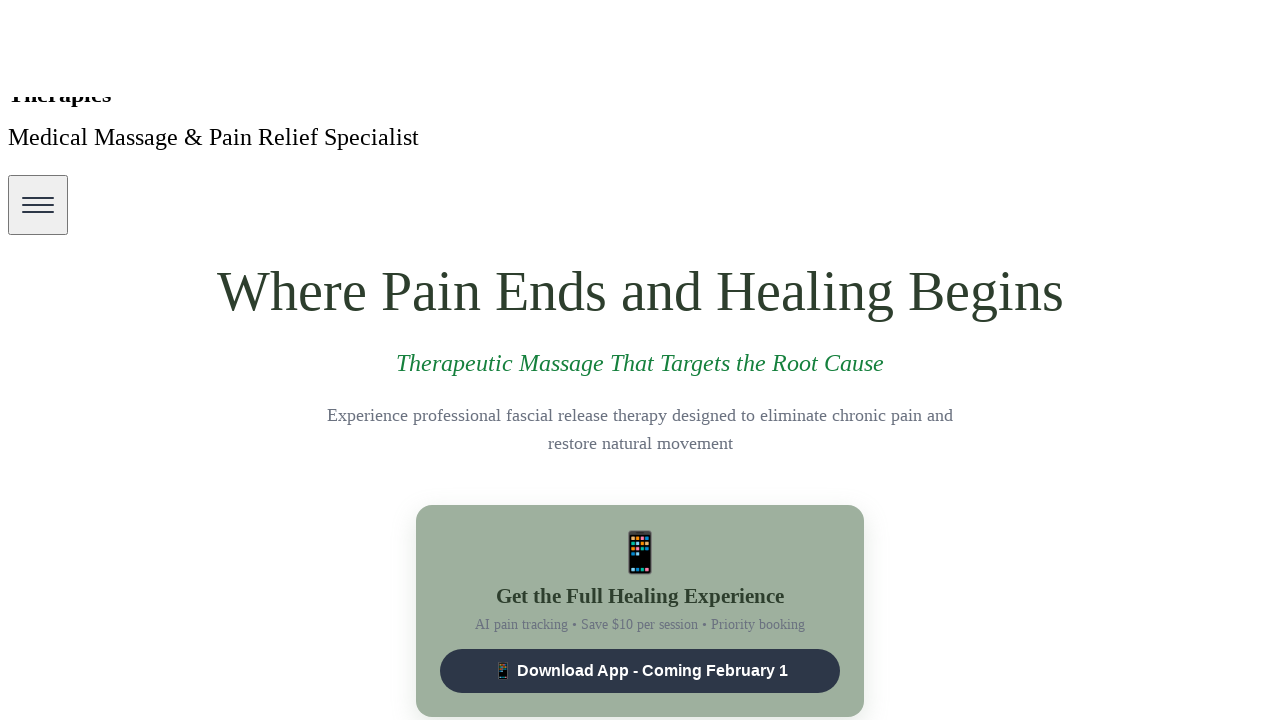

Waited 1 second for scroll animation to complete
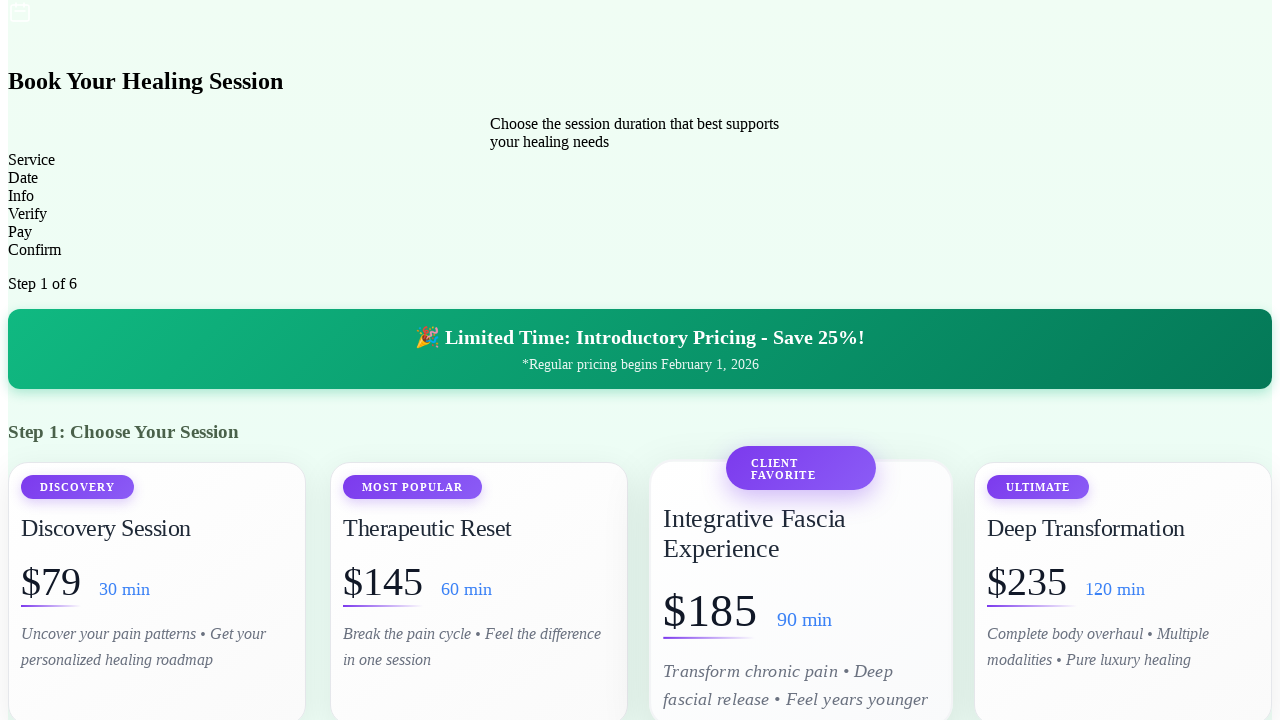

Verified booking form is visible: False
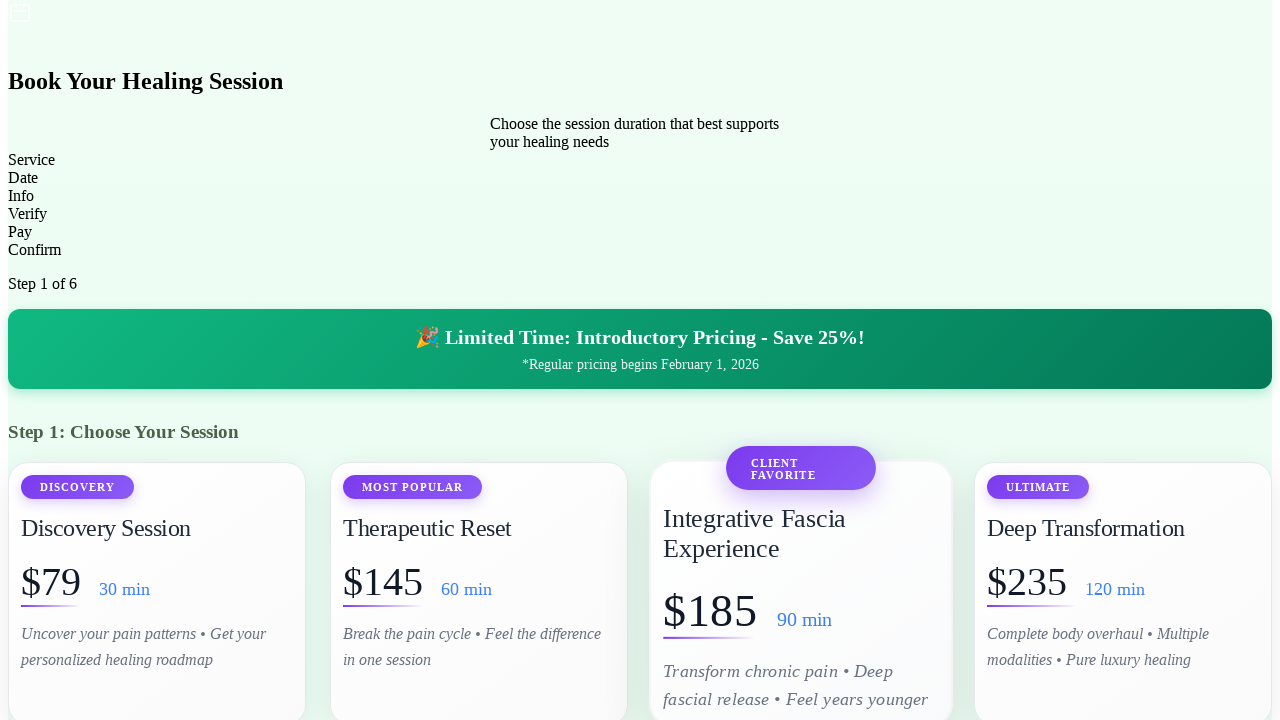

Executed showThankYouInModal with mock booking data: {'success': False, 'error': 'showThankYouInModal function not found'}
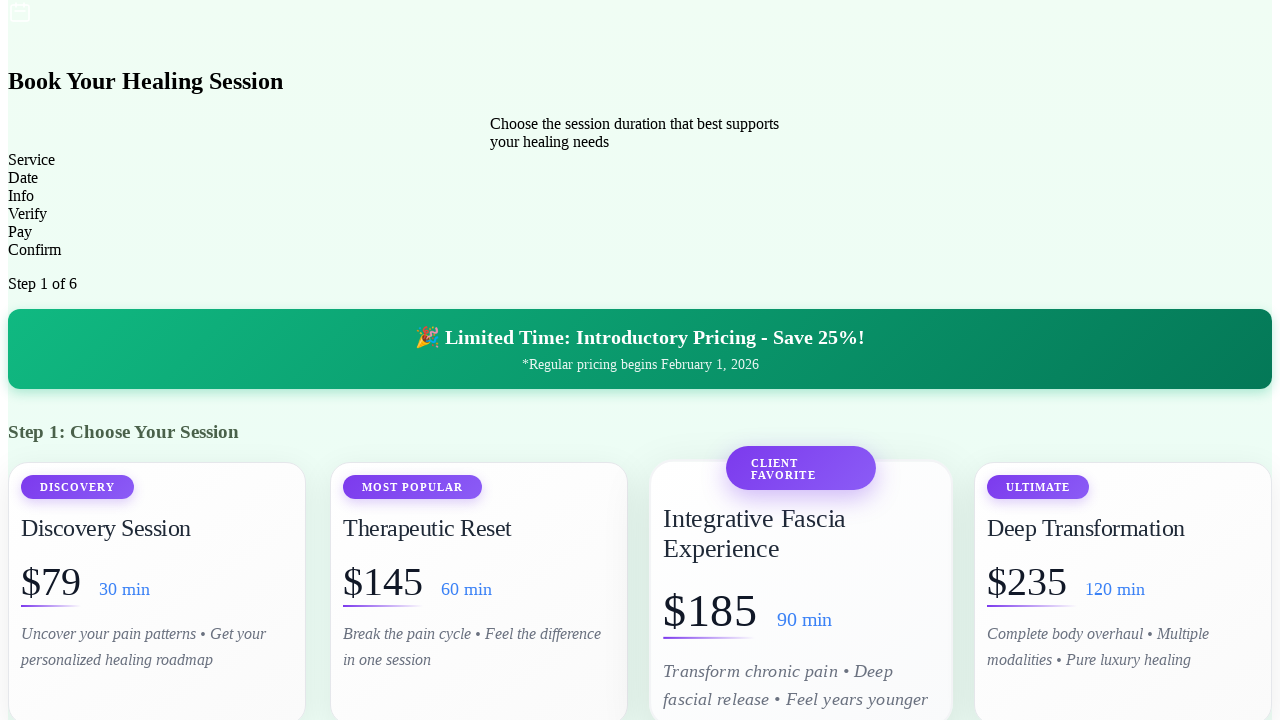

Waited 3 seconds for thank you modal to display
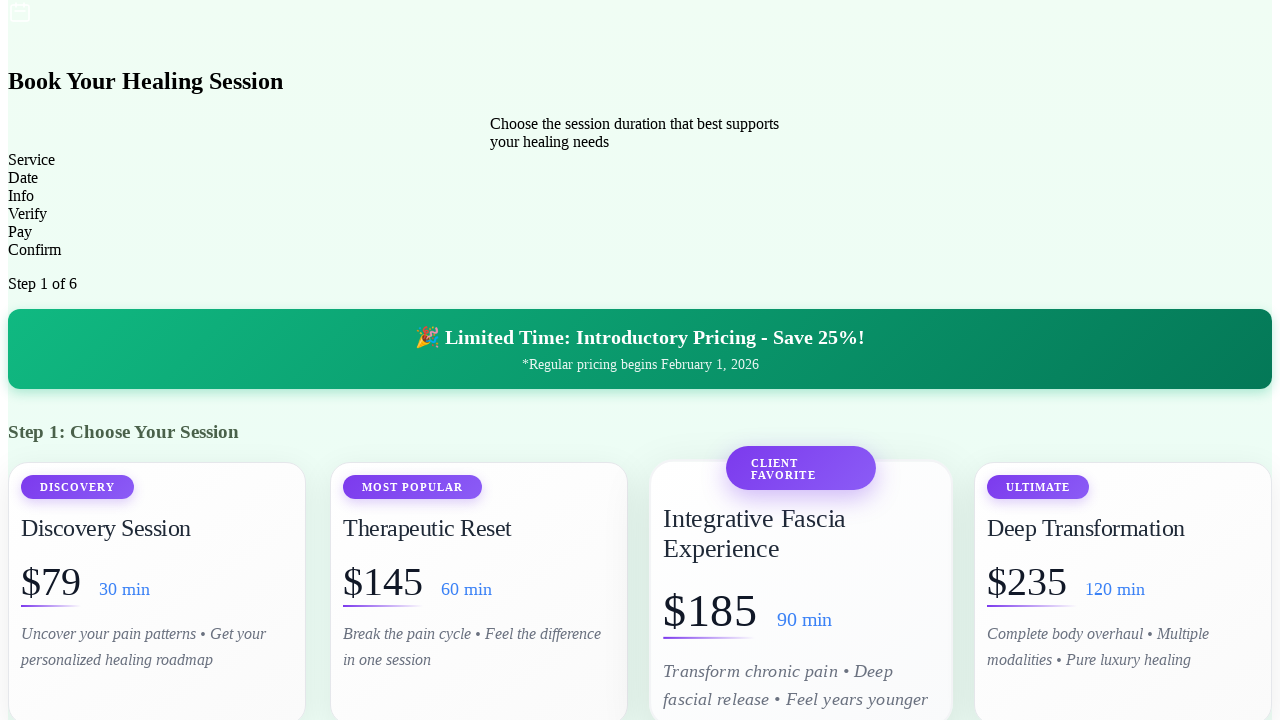

Verified thank you content is visible: False
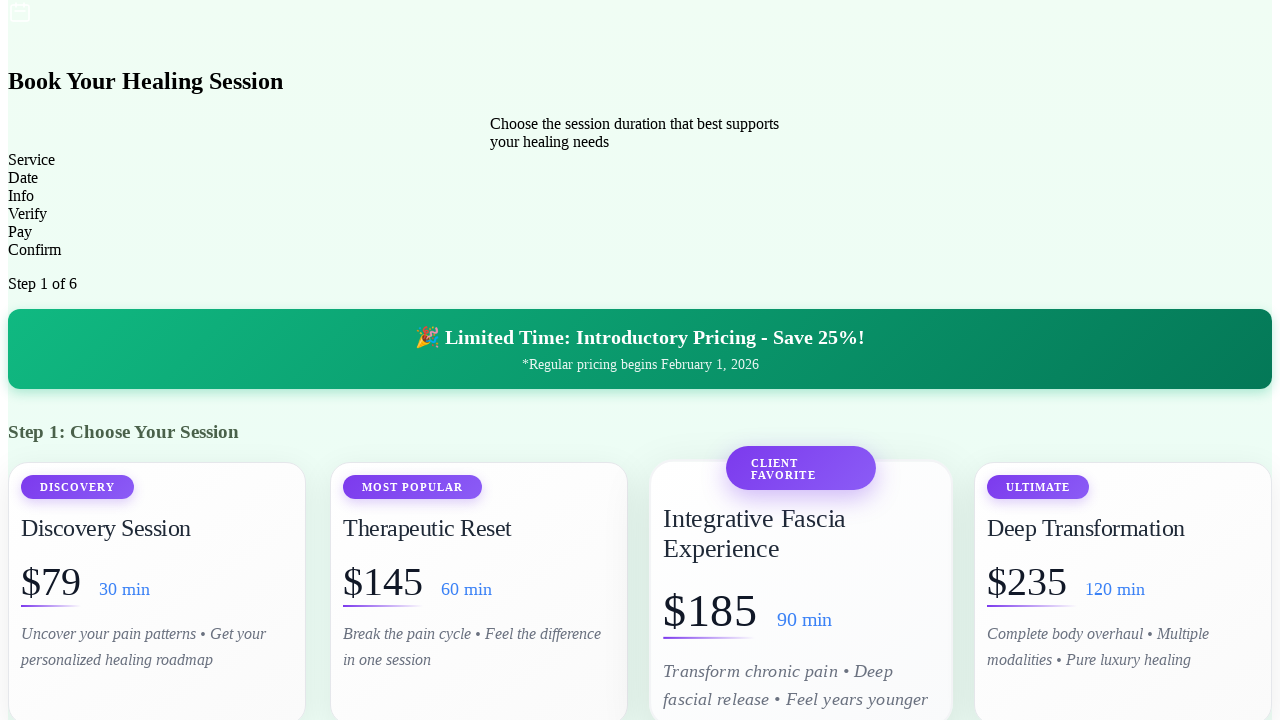

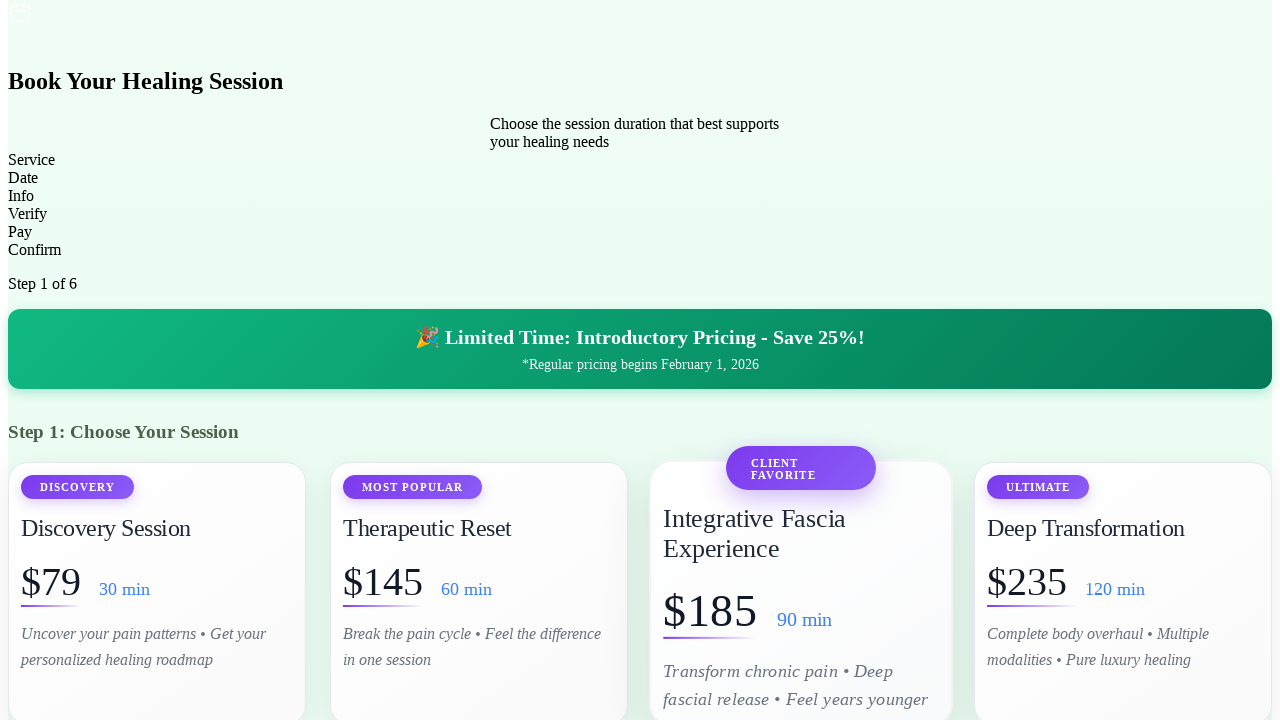